Navigates to Python.org and verifies the page loads correctly by checking the title contains "Python"

Starting URL: http://www.python.org

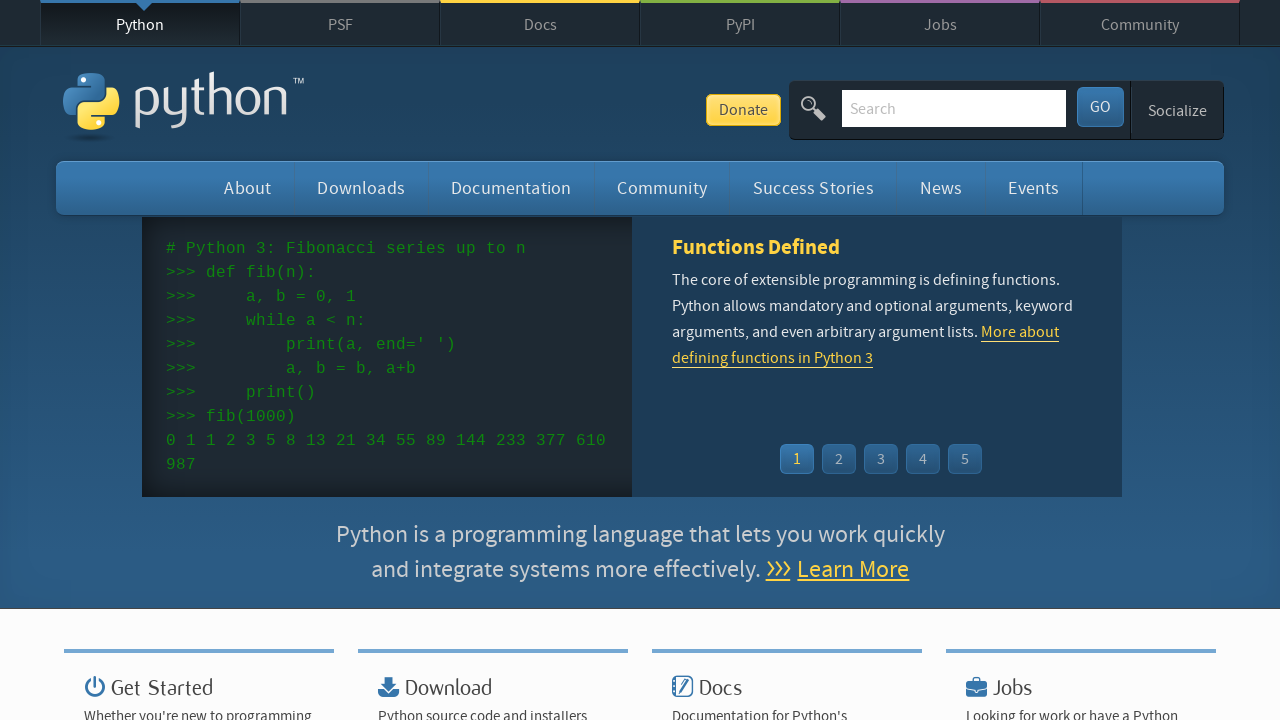

Navigated to http://www.python.org
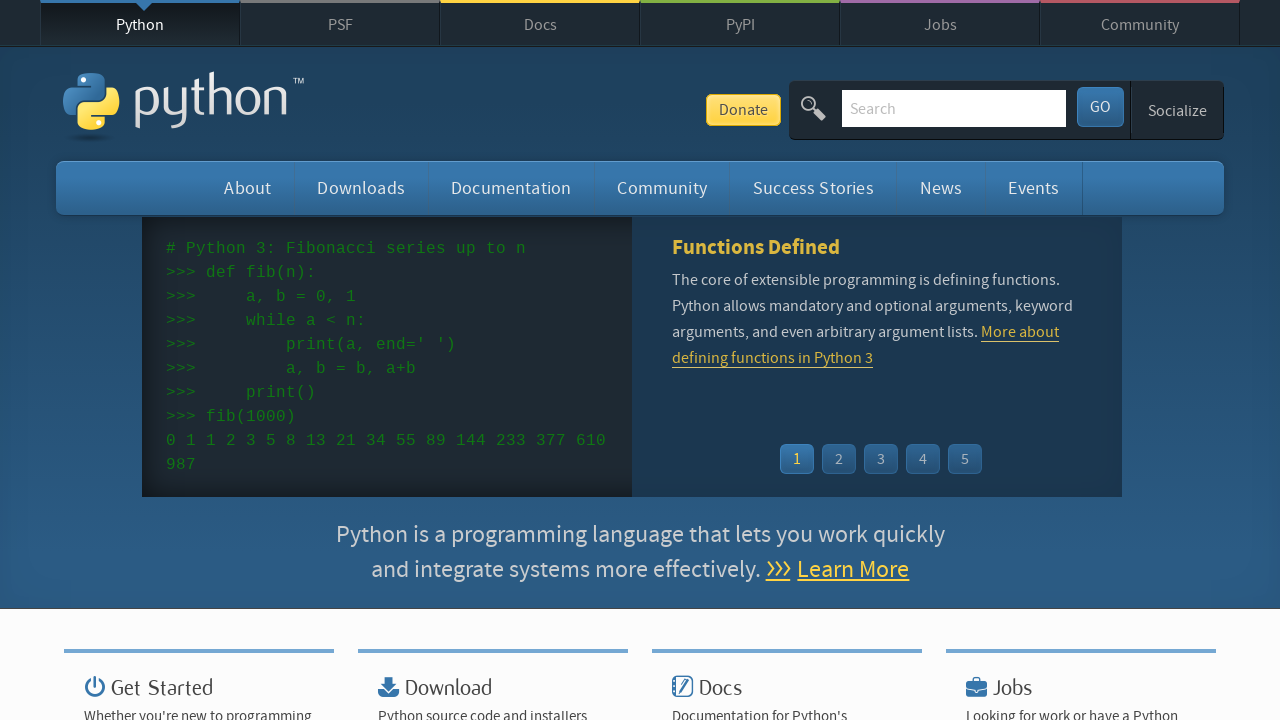

Page load state reached domcontentloaded
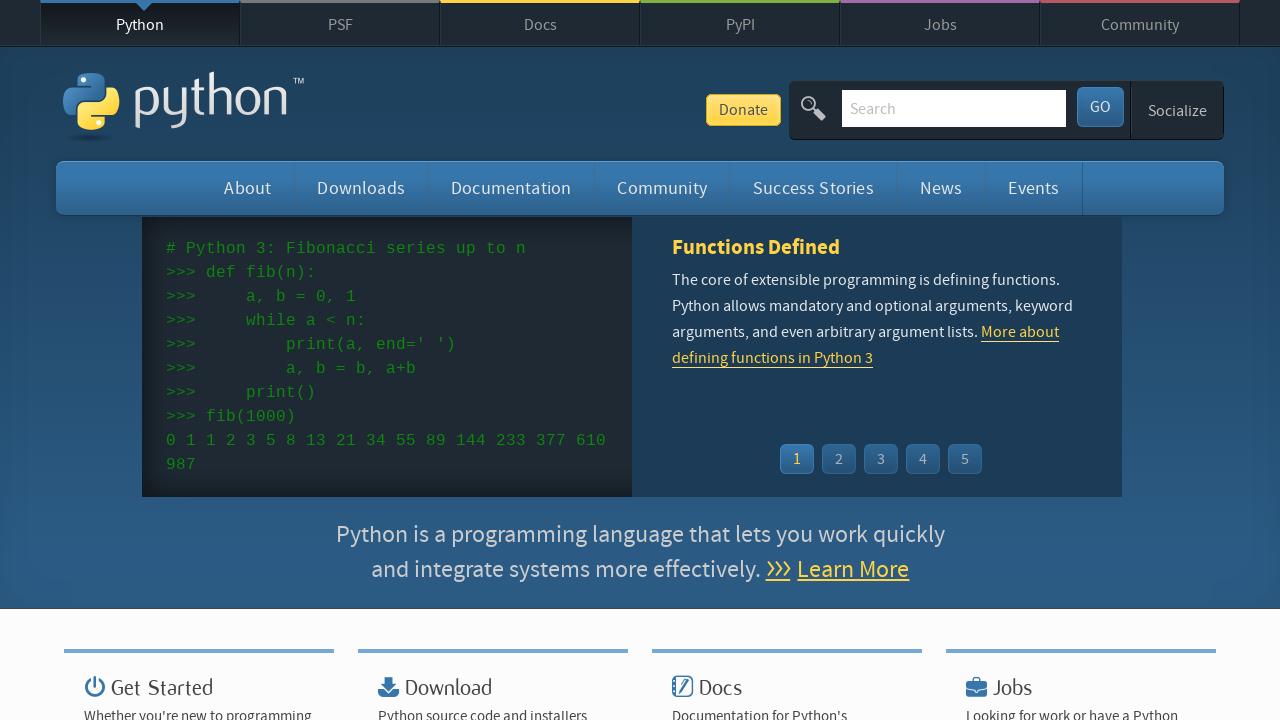

Verified page title contains 'Python'
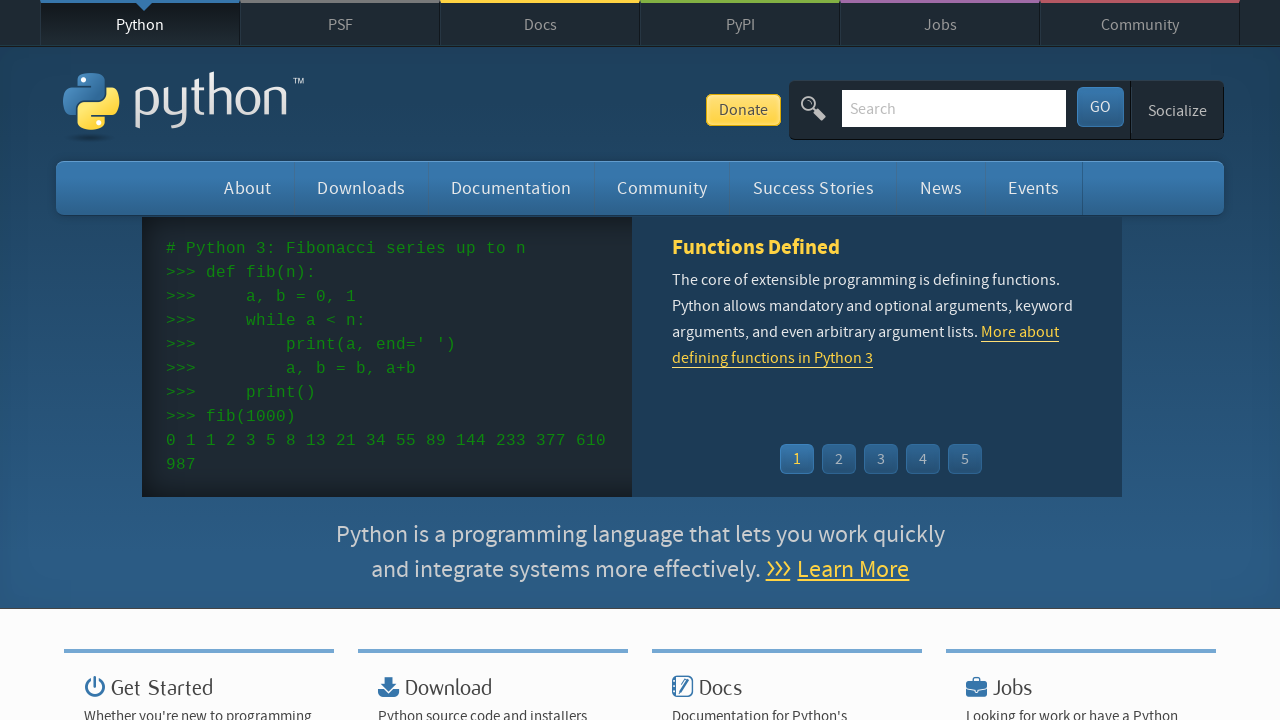

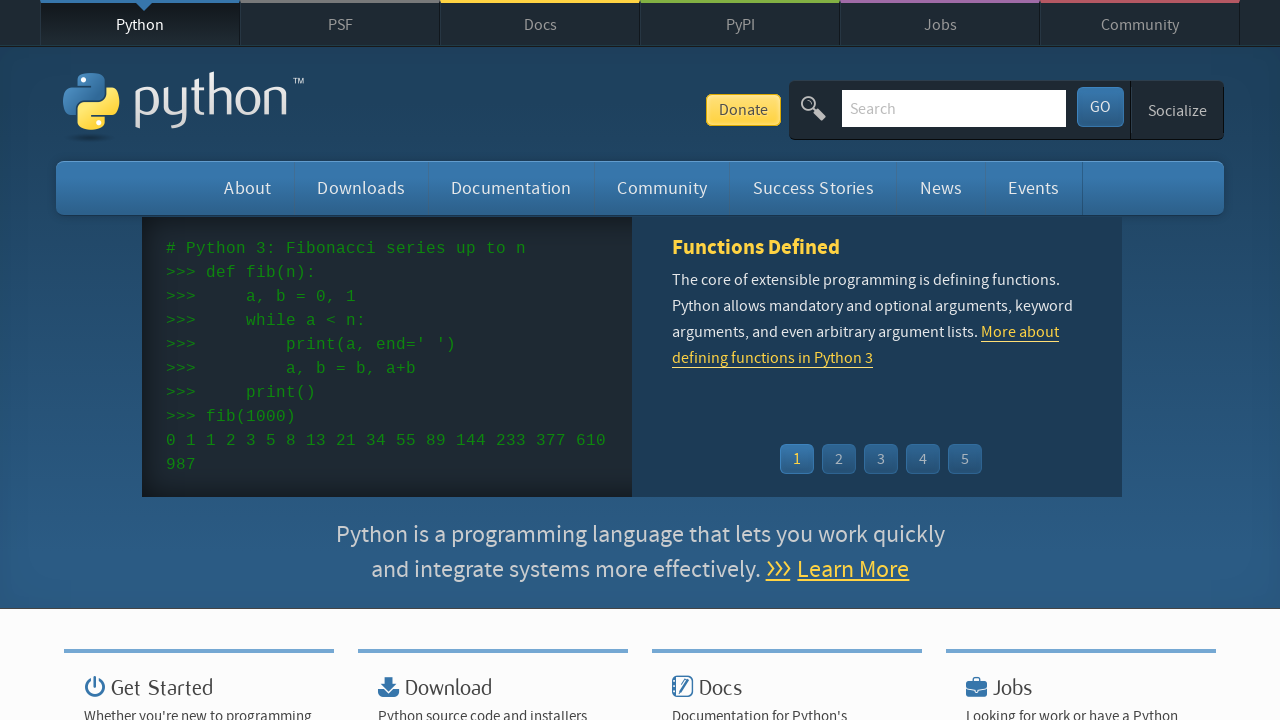